Tests alert handling functionality by navigating to the prompt alert section, triggering a prompt, entering text, and accepting it

Starting URL: https://demo.automationtesting.in/Alerts.html

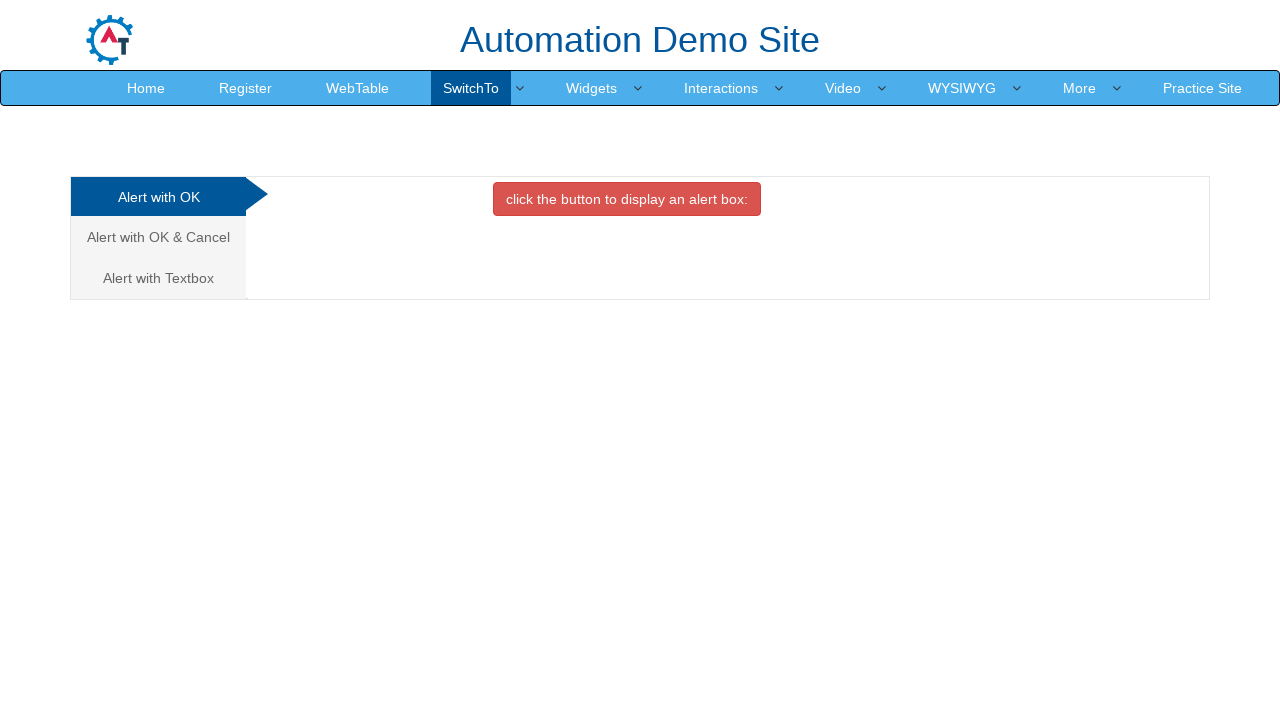

Clicked on the Textbox tab to navigate to prompt section at (158, 278) on a[href='#Textbox']
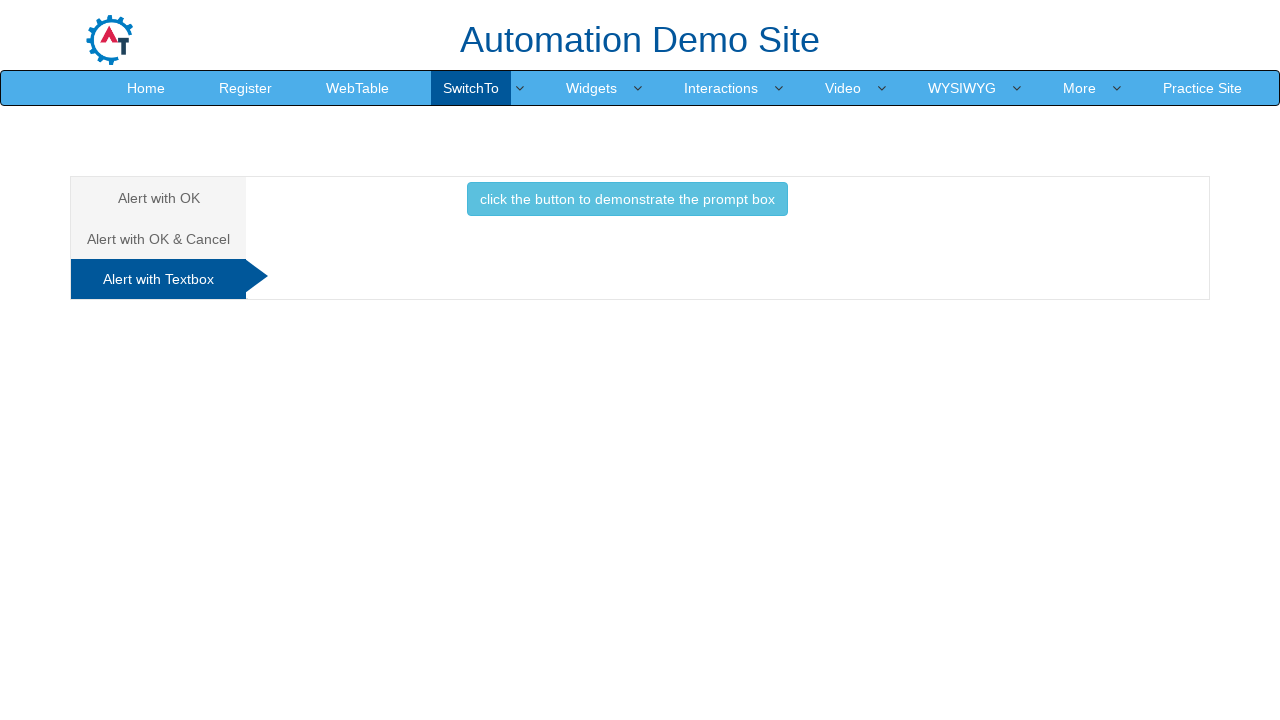

Prompt button selector loaded and is ready
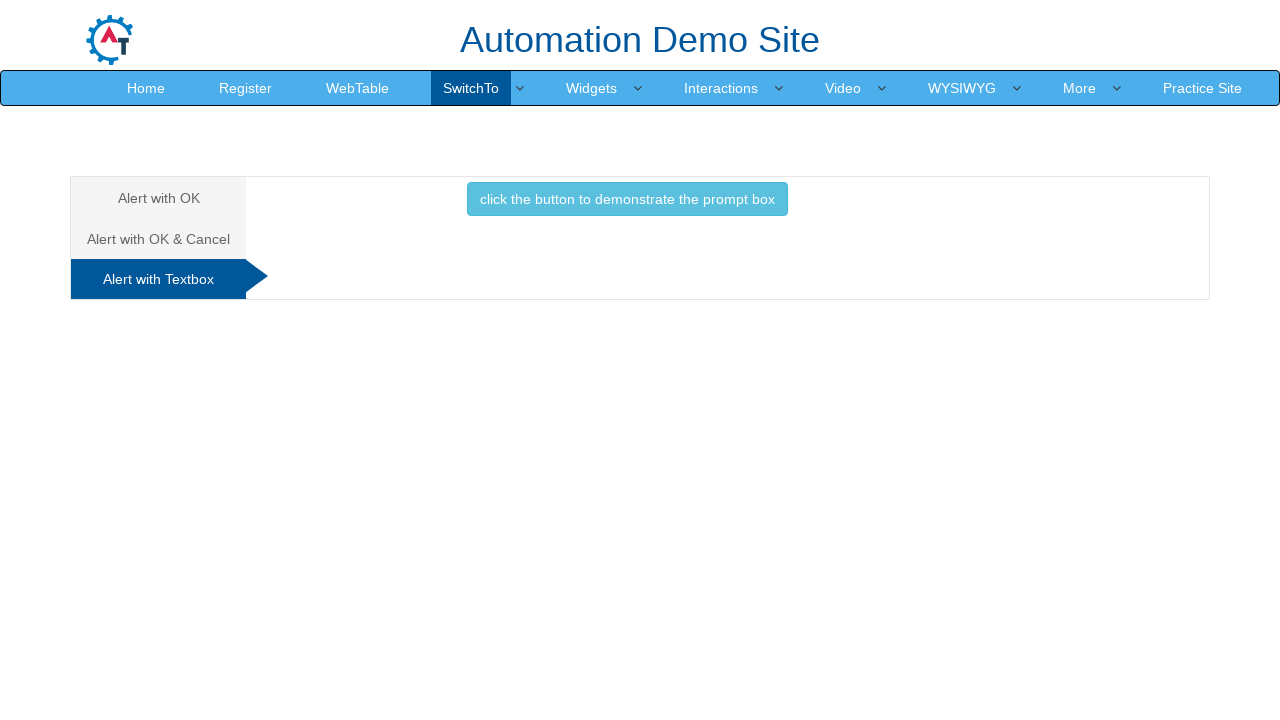

Clicked button to trigger the prompt dialog at (627, 199) on button:has-text('click the button to demonstrate the prompt box')
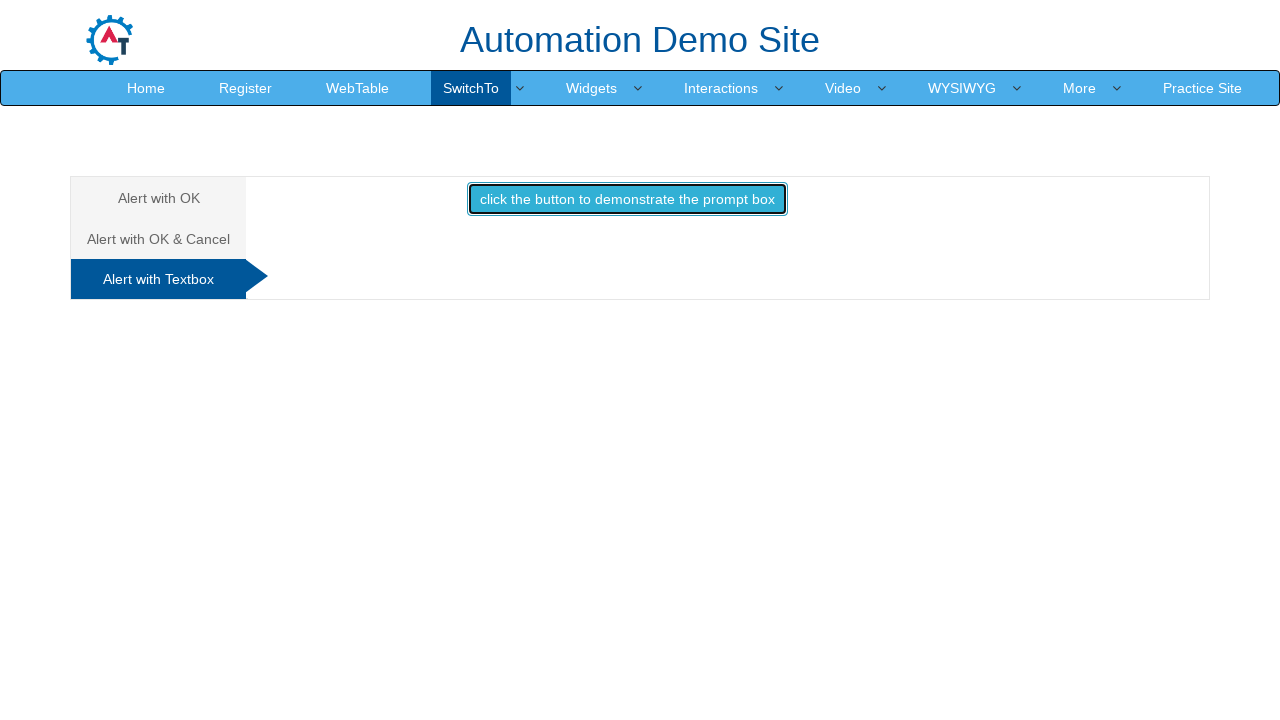

Prompt dialog handled - entered text 'Hi i am bhupendra' and accepted
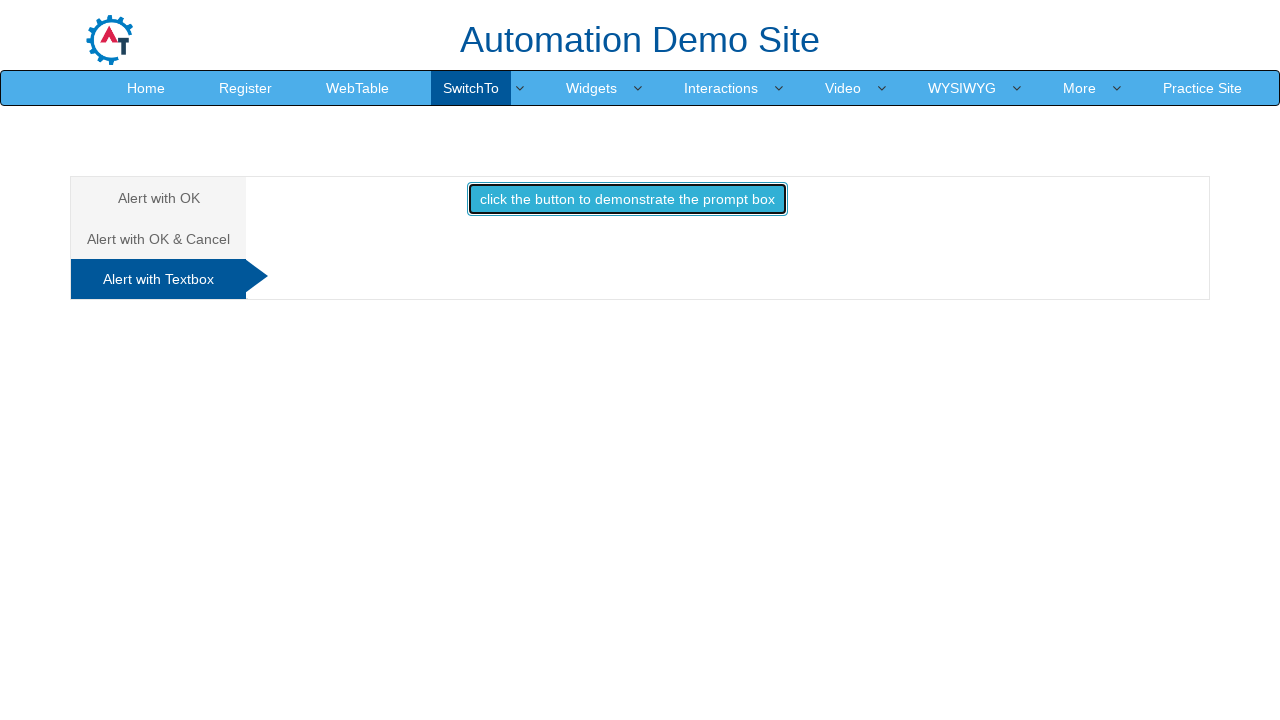

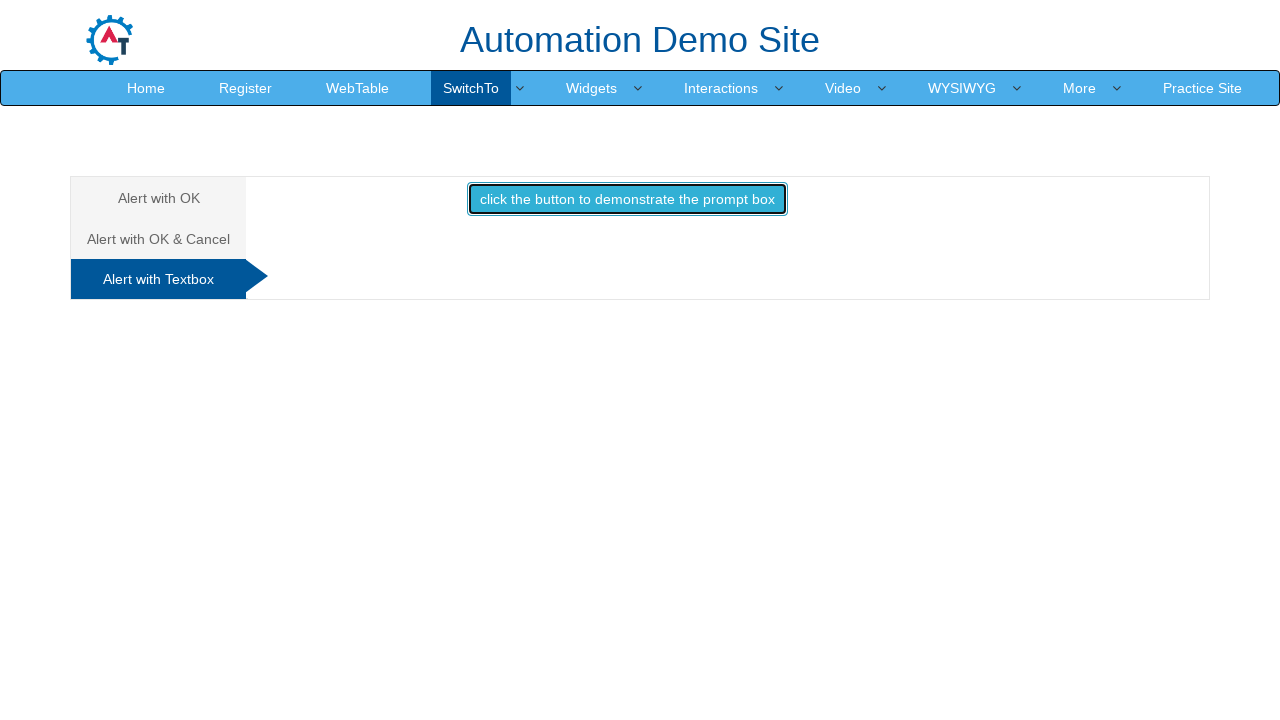